Tests keyboard events functionality by typing text using keyboard actions and pressing Enter, then verifying the page responds to the input.

Starting URL: https://training-support.net/webelements/keyboard-events

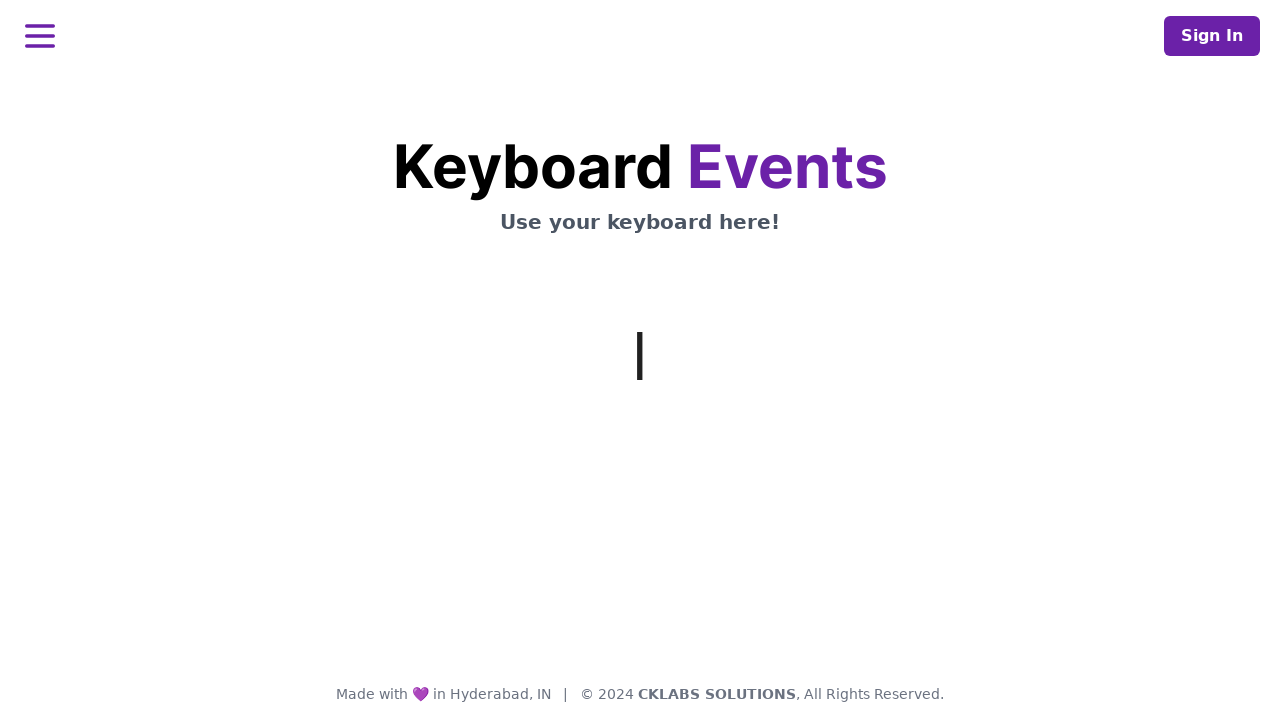

Typed 'This is coming from Selenium' using keyboard
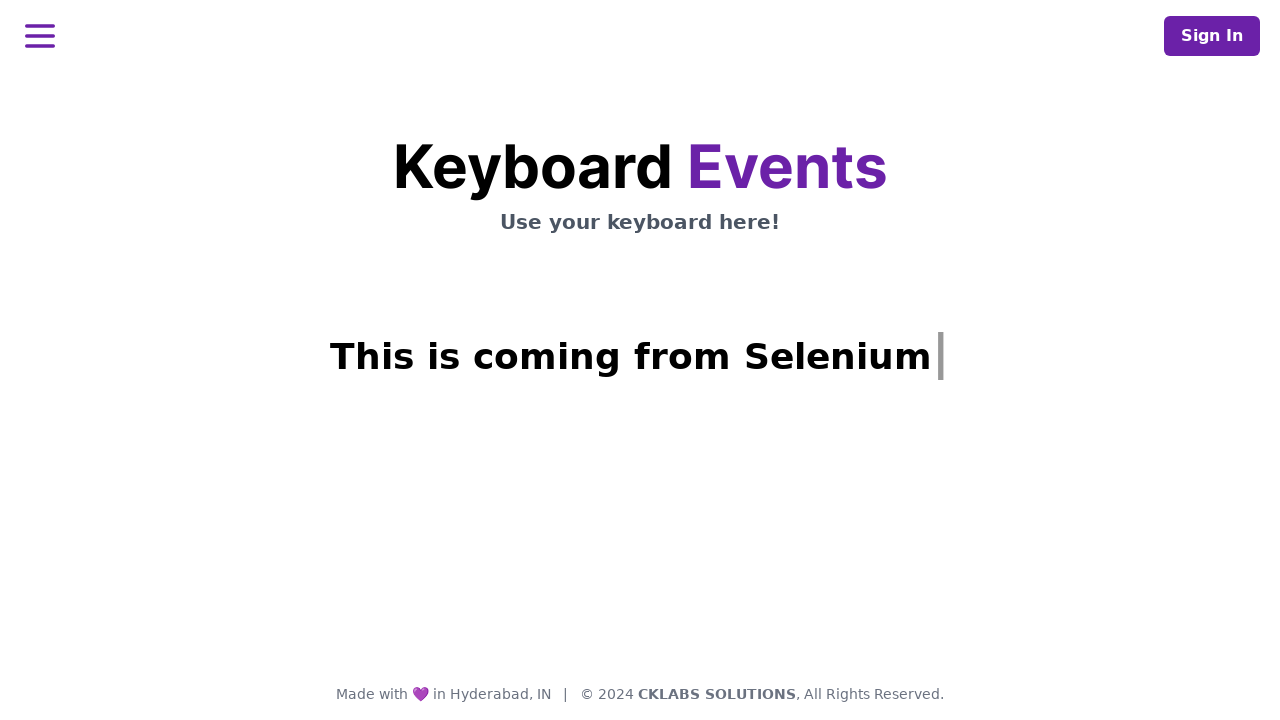

Pressed Enter key to submit keyboard input
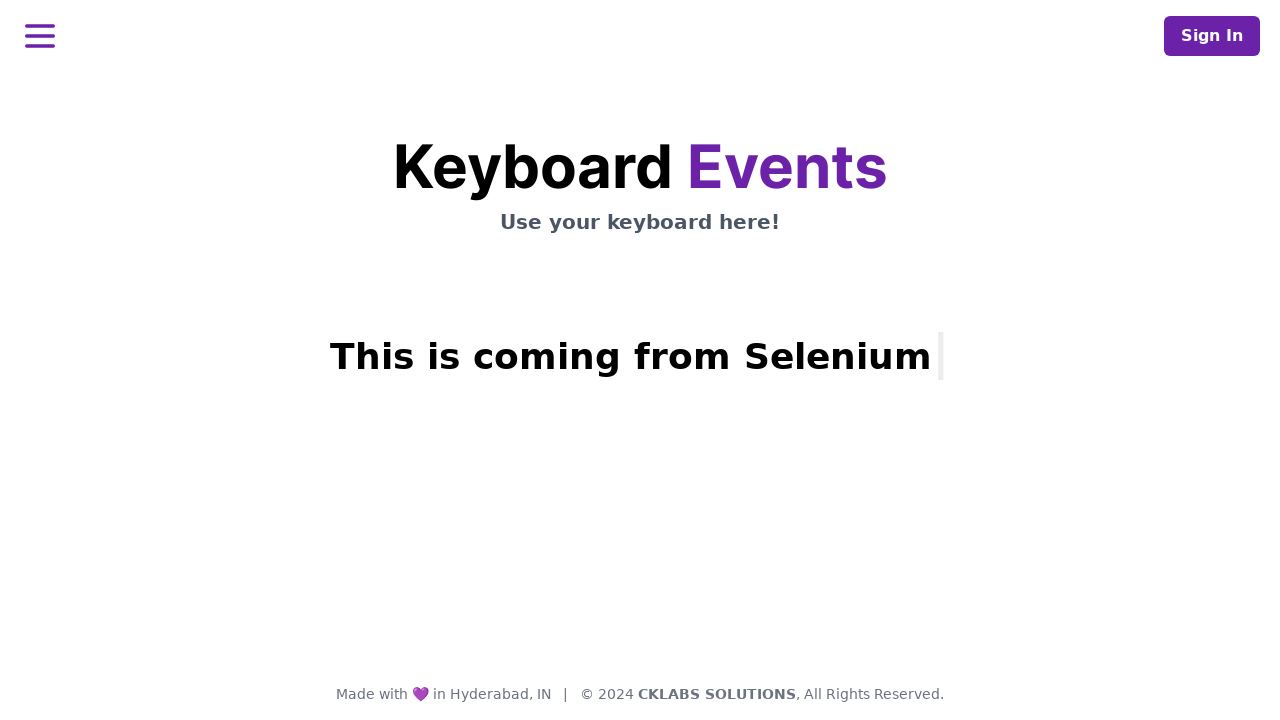

Verified h1 element with class 'mt-3' appeared on page
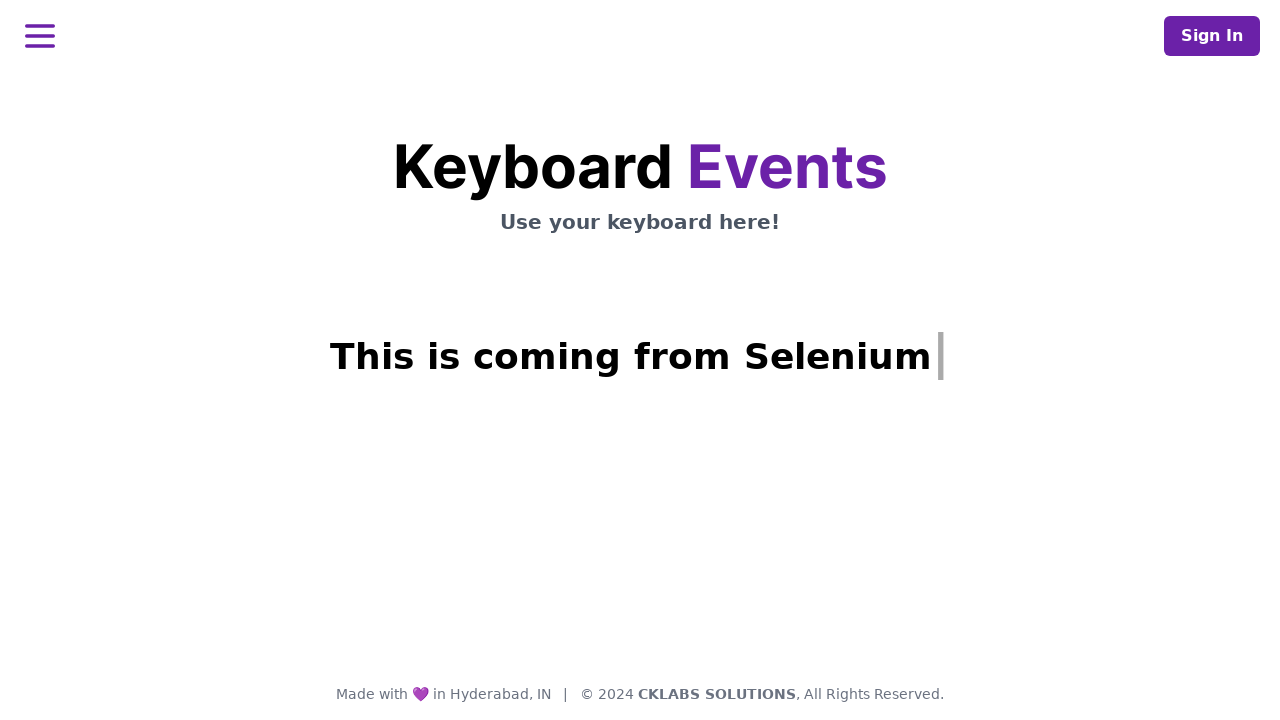

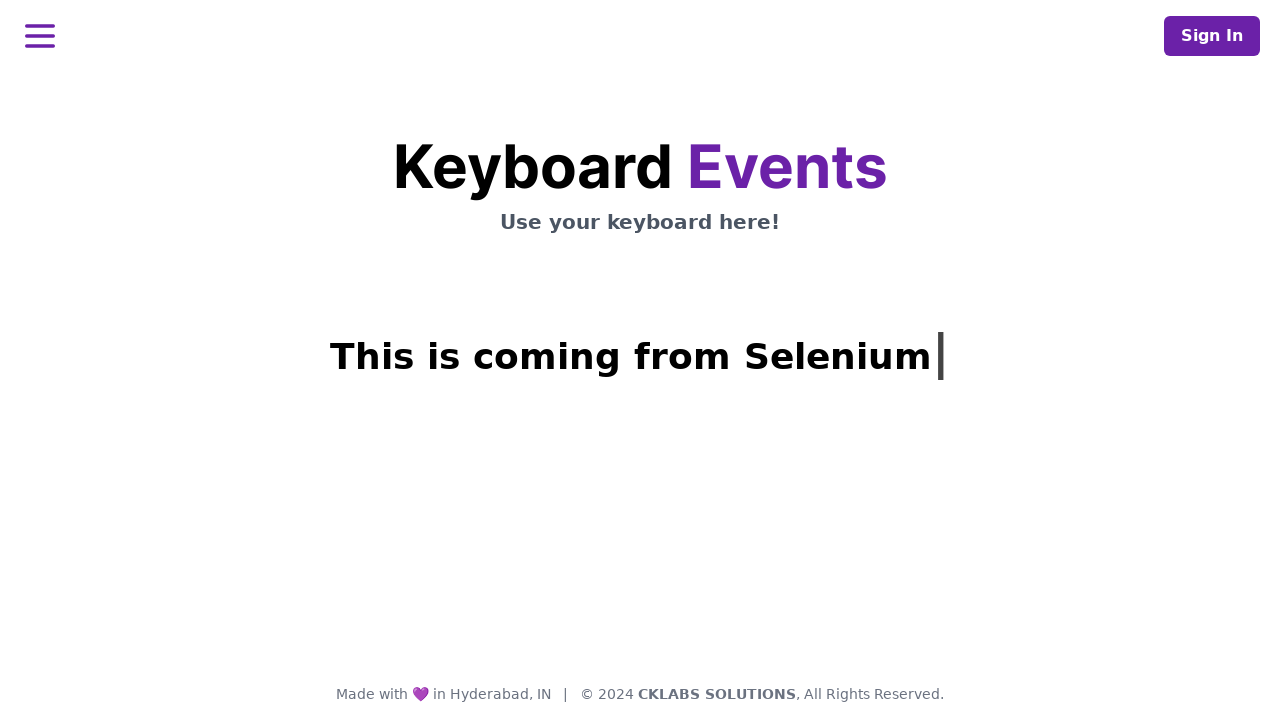